Tests triangle classifier with non-numeric third side "c" and numeric sides 1, 2

Starting URL: https://testpages.eviltester.com/styled/apps/triangle/triangle001.html

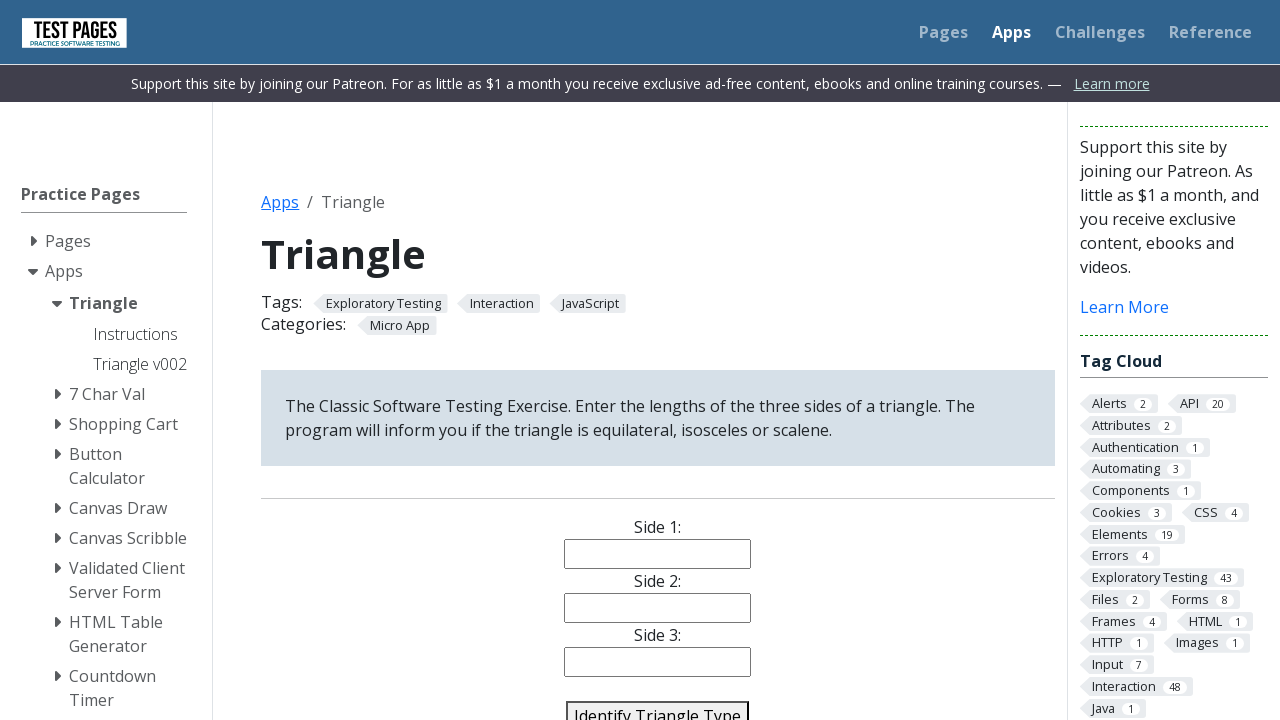

Filled side 1 field with value '1' on #side1
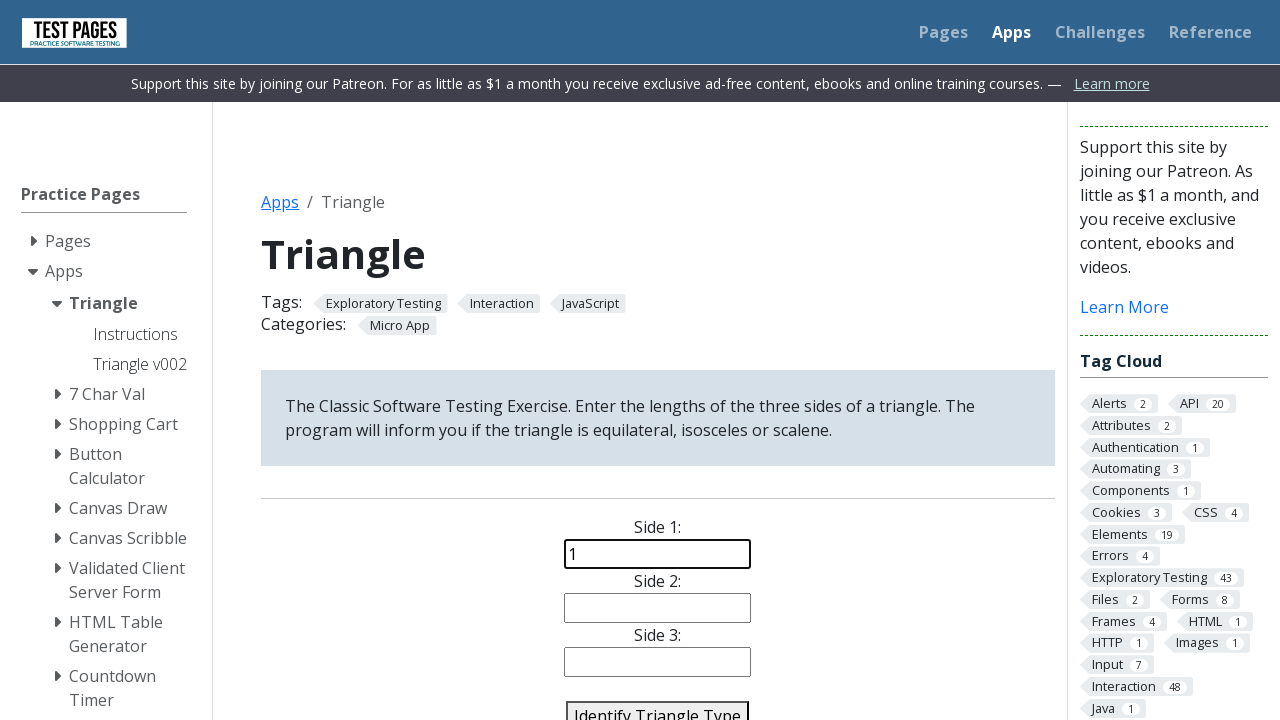

Filled side 2 field with value '2' on #side2
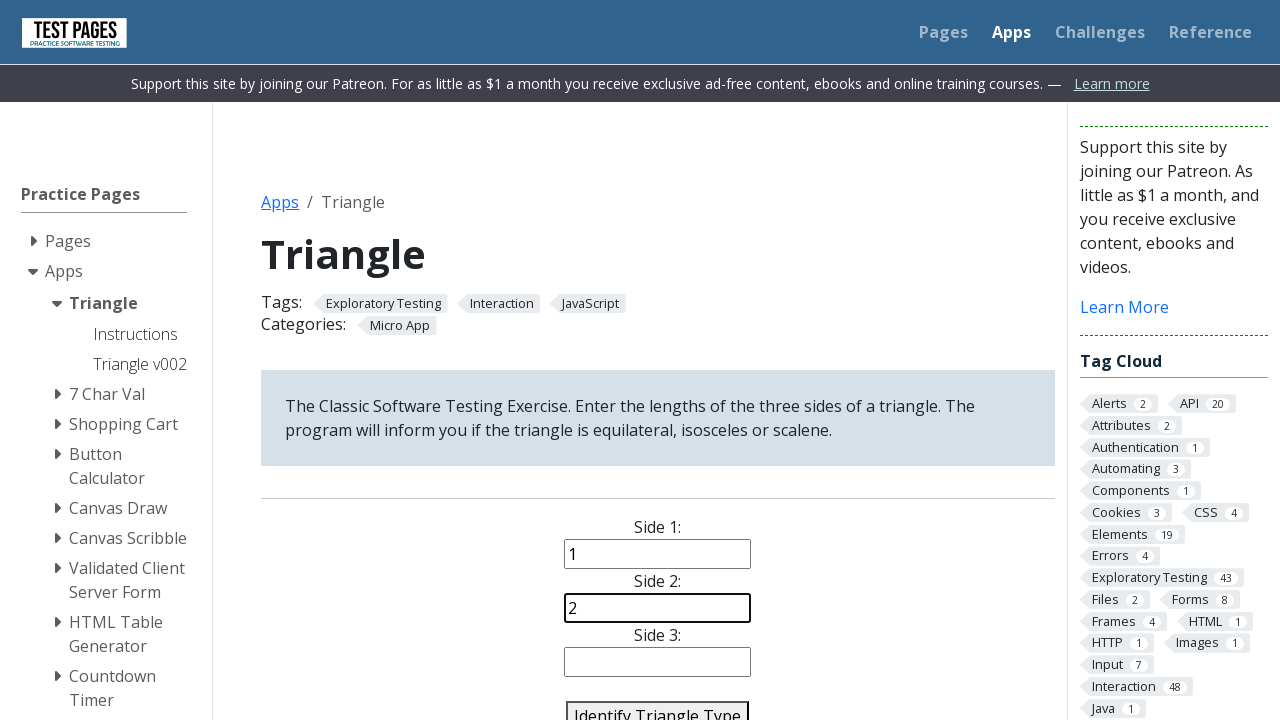

Filled side 3 field with non-numeric value 'c' on #side3
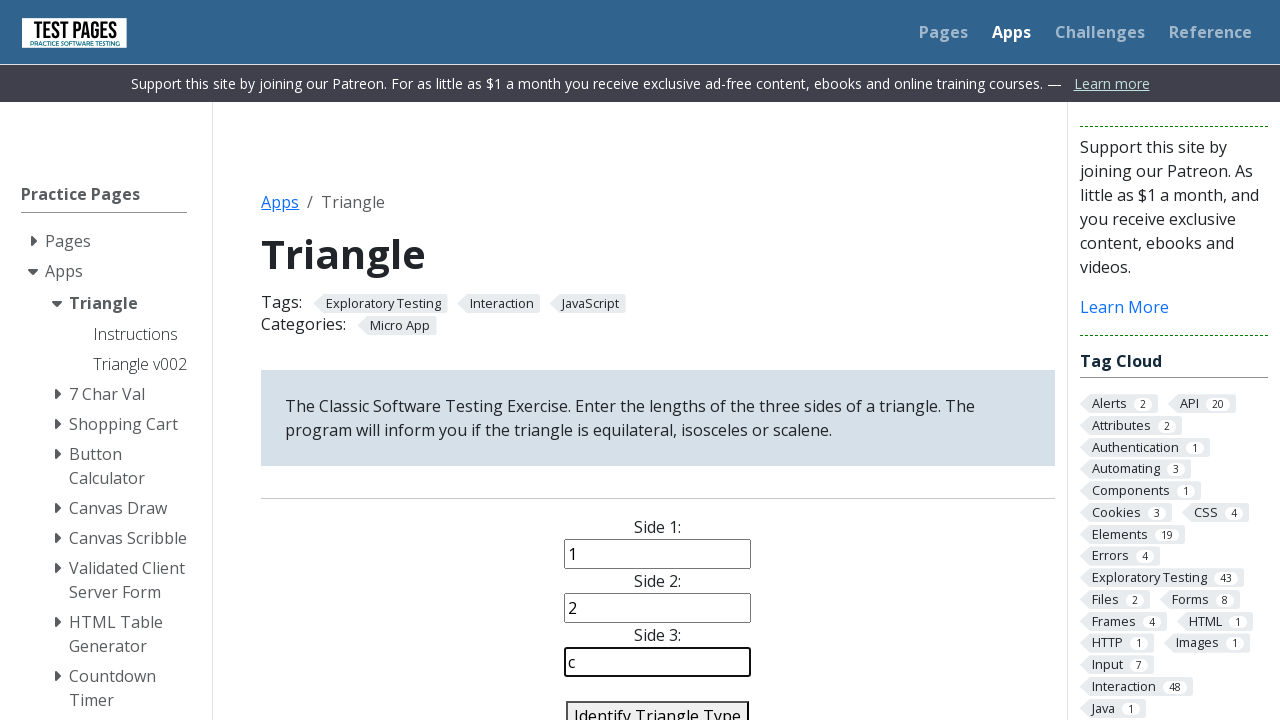

Clicked the identify triangle button at (658, 705) on #identify-triangle-action
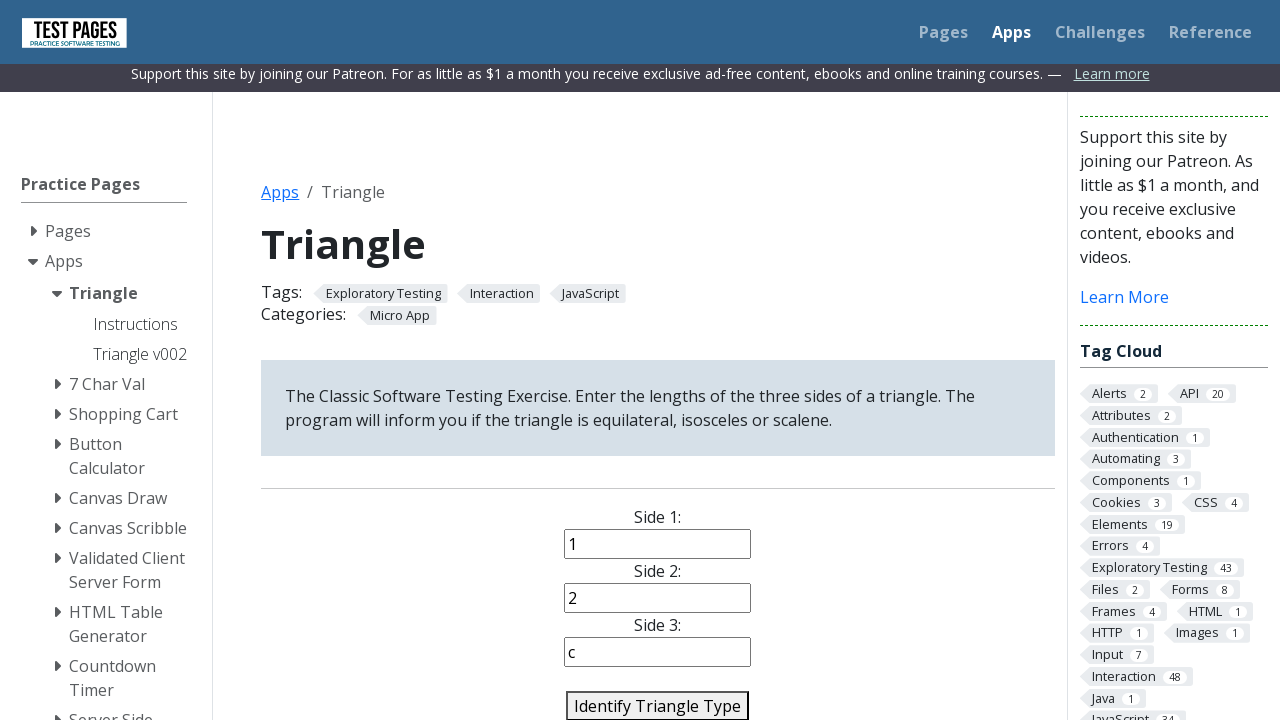

Triangle classification result appeared
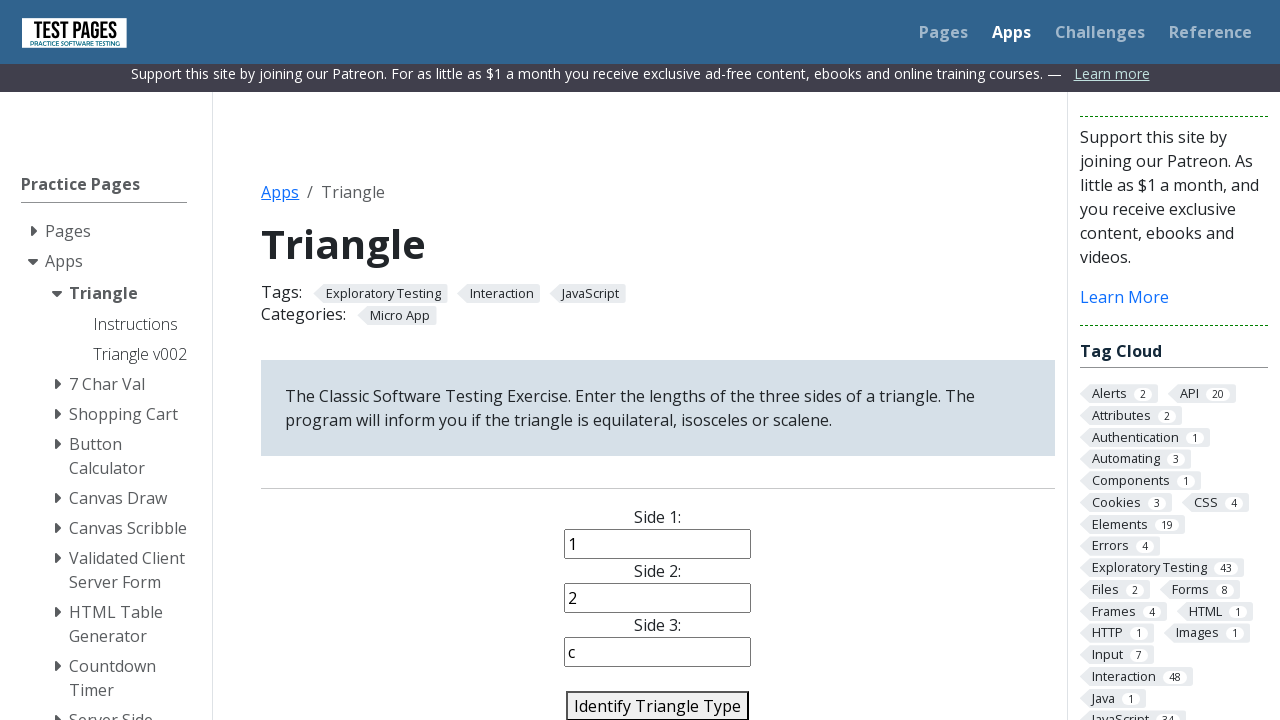

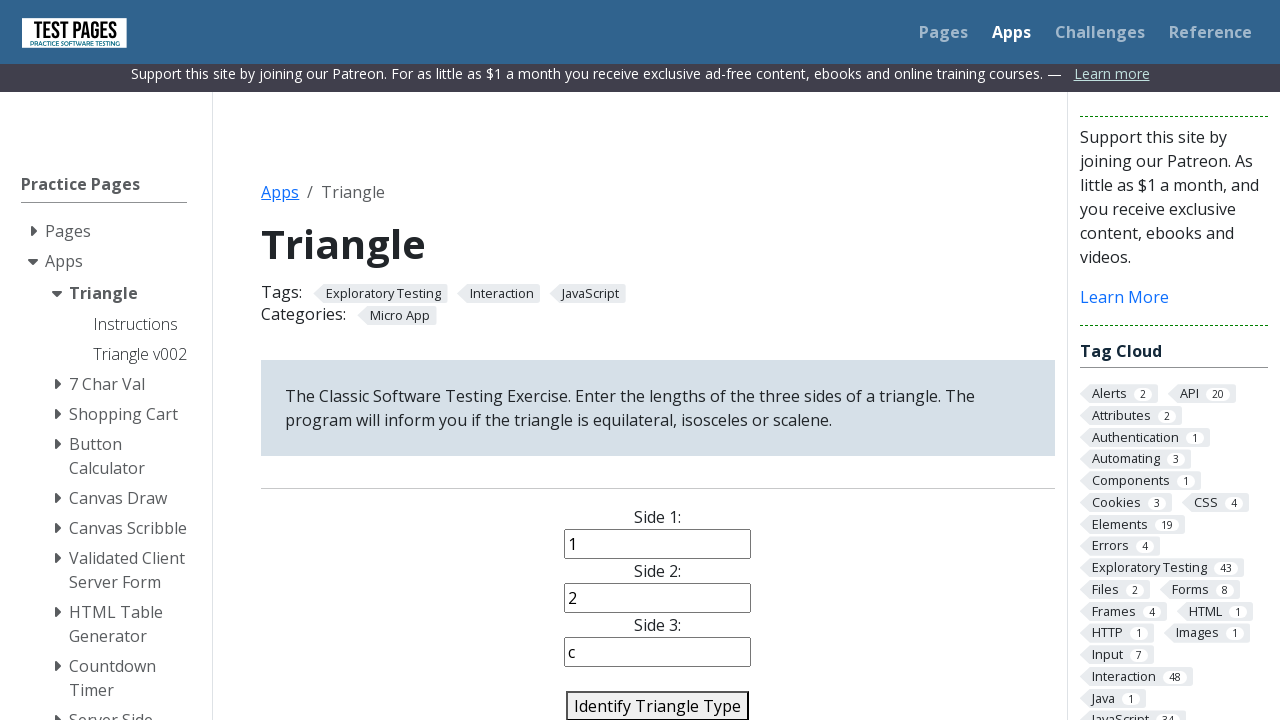